Tests handling of dynamically loaded elements by navigating to a load delay page and clicking a button that appears after a delay

Starting URL: http://uitestingplayground.com/

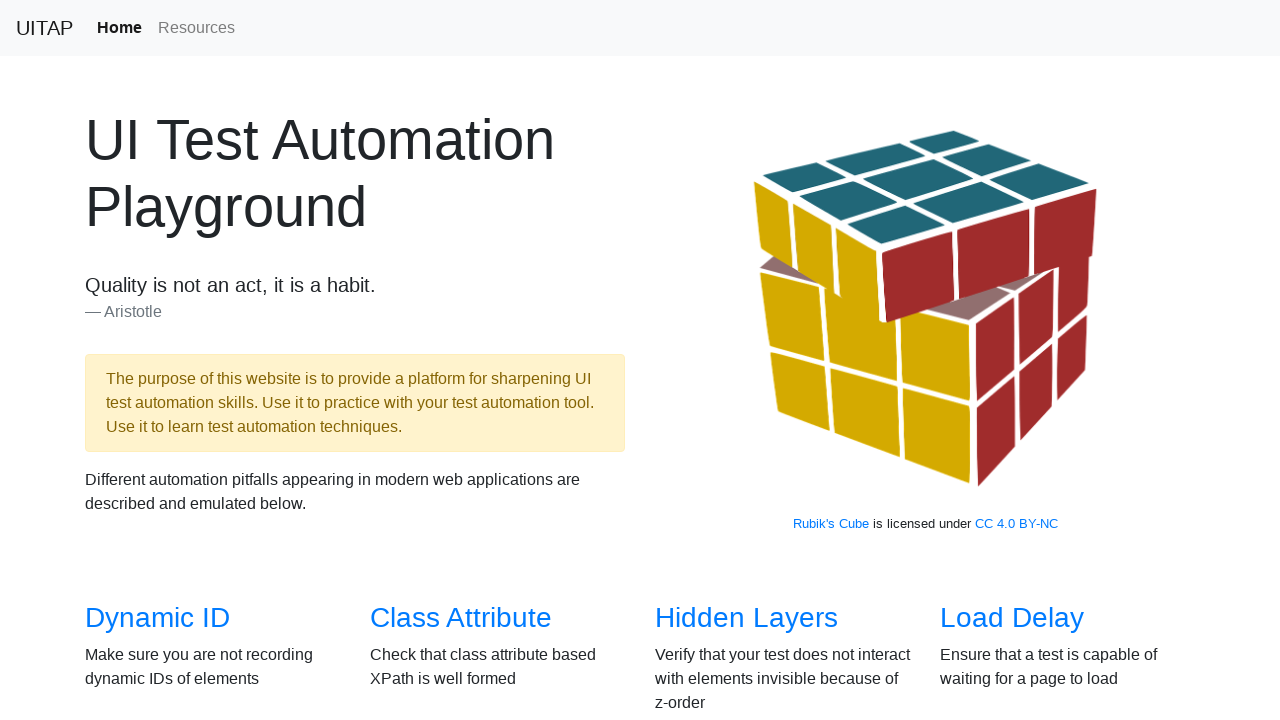

Clicked on Load Delay link to navigate to the load delay page at (1012, 618) on a:text('Load Delay')
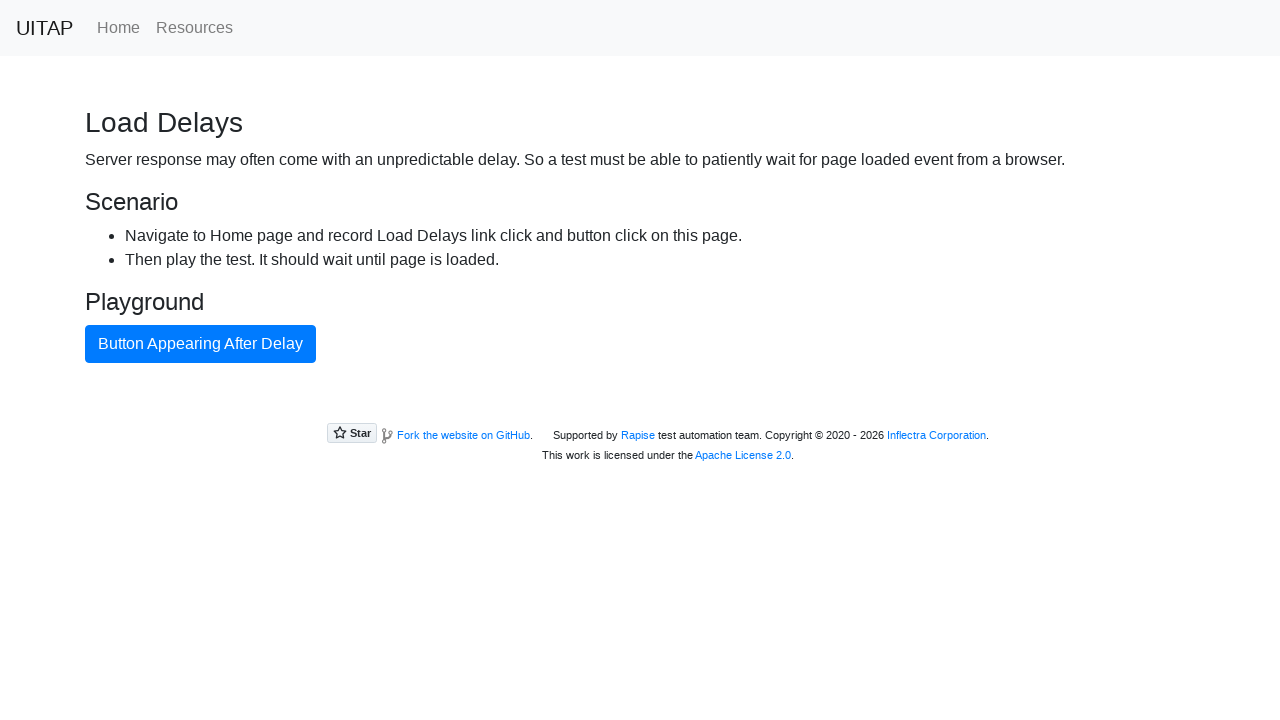

Waited for button to appear after delay (10000ms timeout)
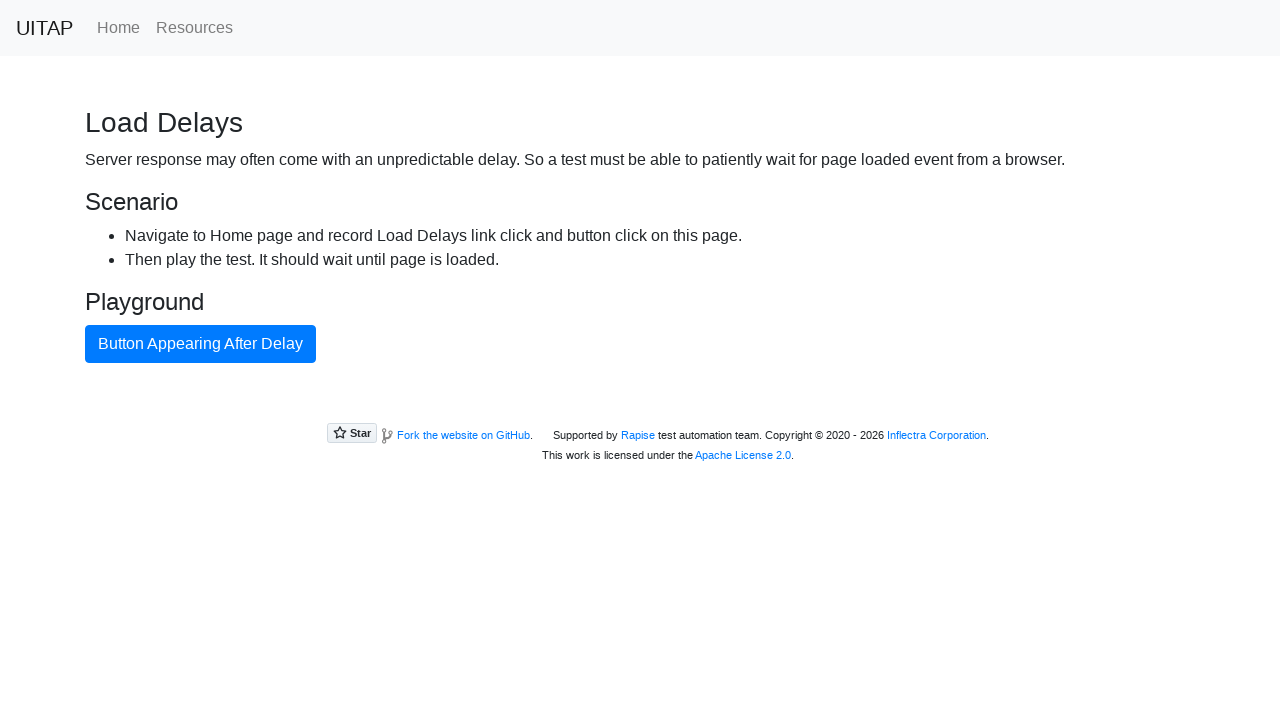

Clicked the button that appeared after delay at (200, 344) on button:text('Button Appearing After Delay')
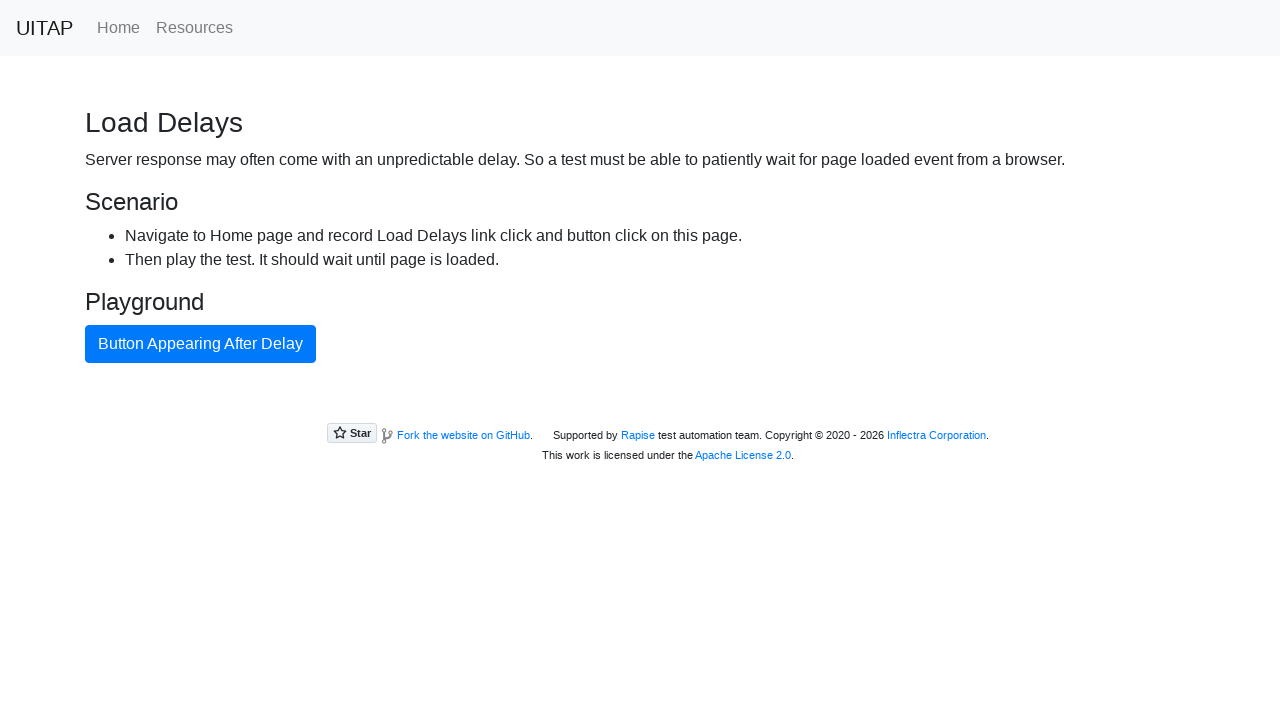

Verified button text matches 'Button Appearing After Delay'
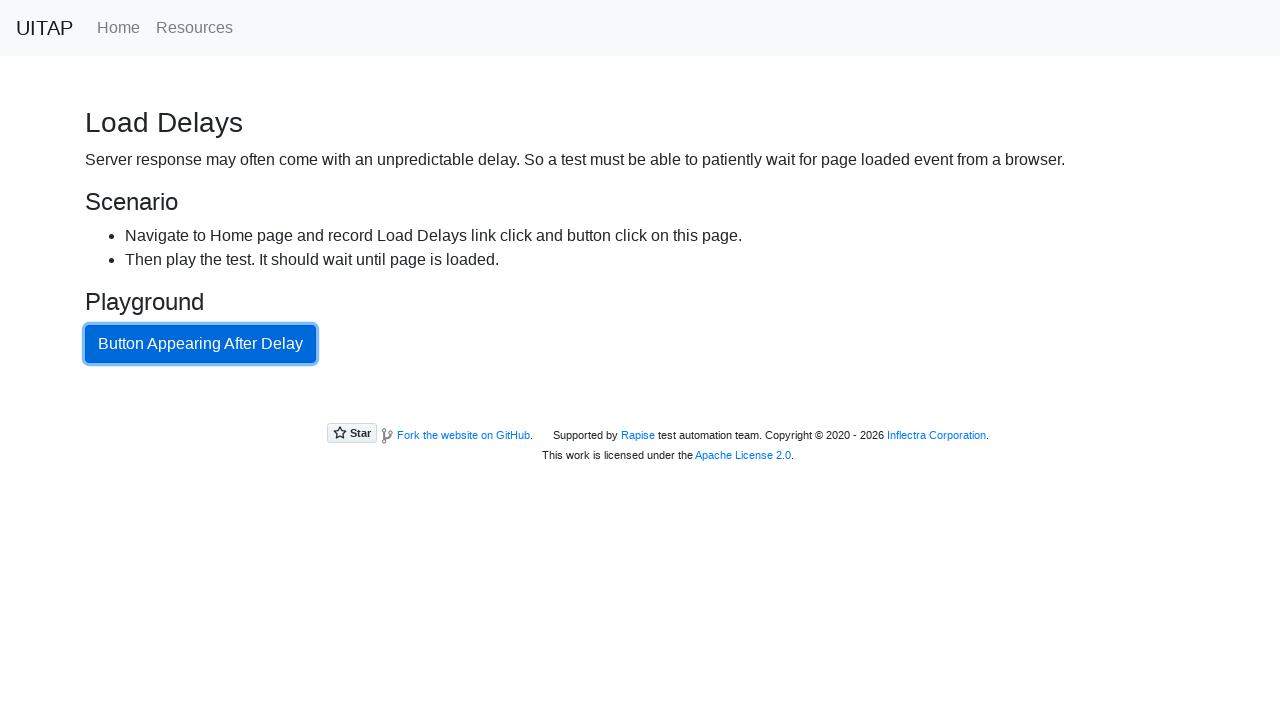

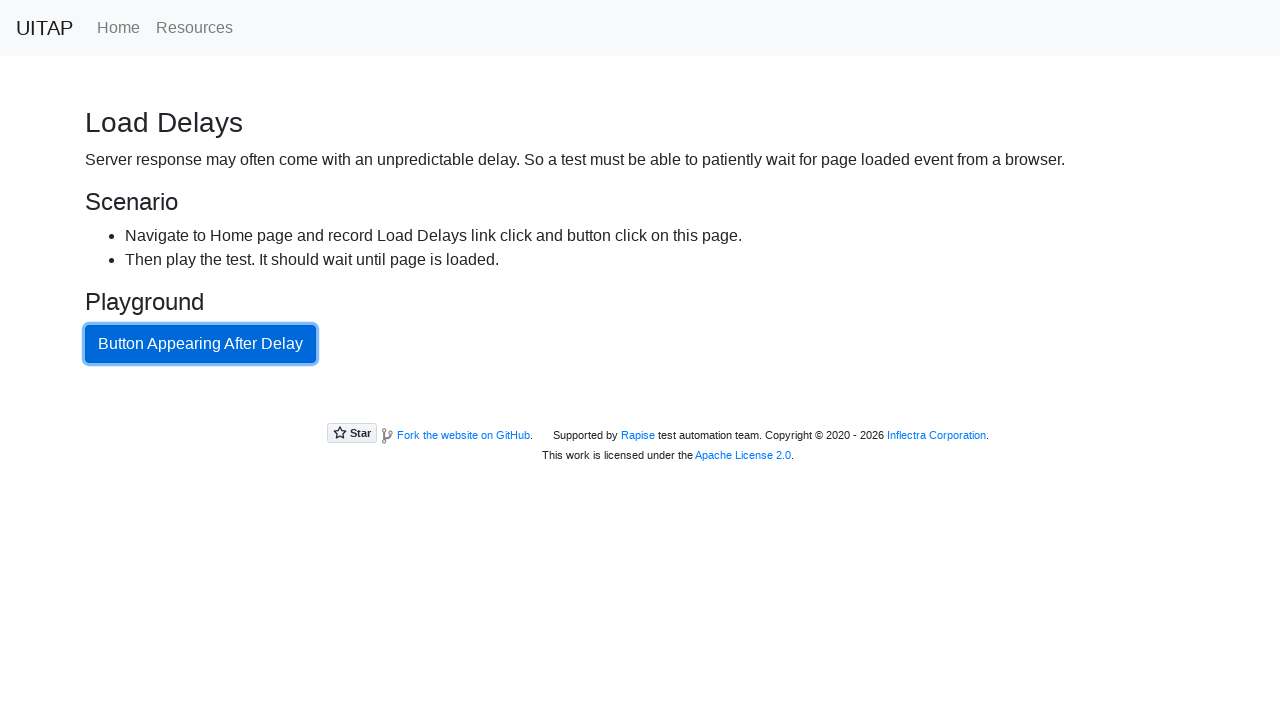